Solves a mathematical captcha by calculating a formula based on a value from the page, fills the answer, selects checkboxes and radio buttons, then submits the form

Starting URL: http://suninjuly.github.io/math.html

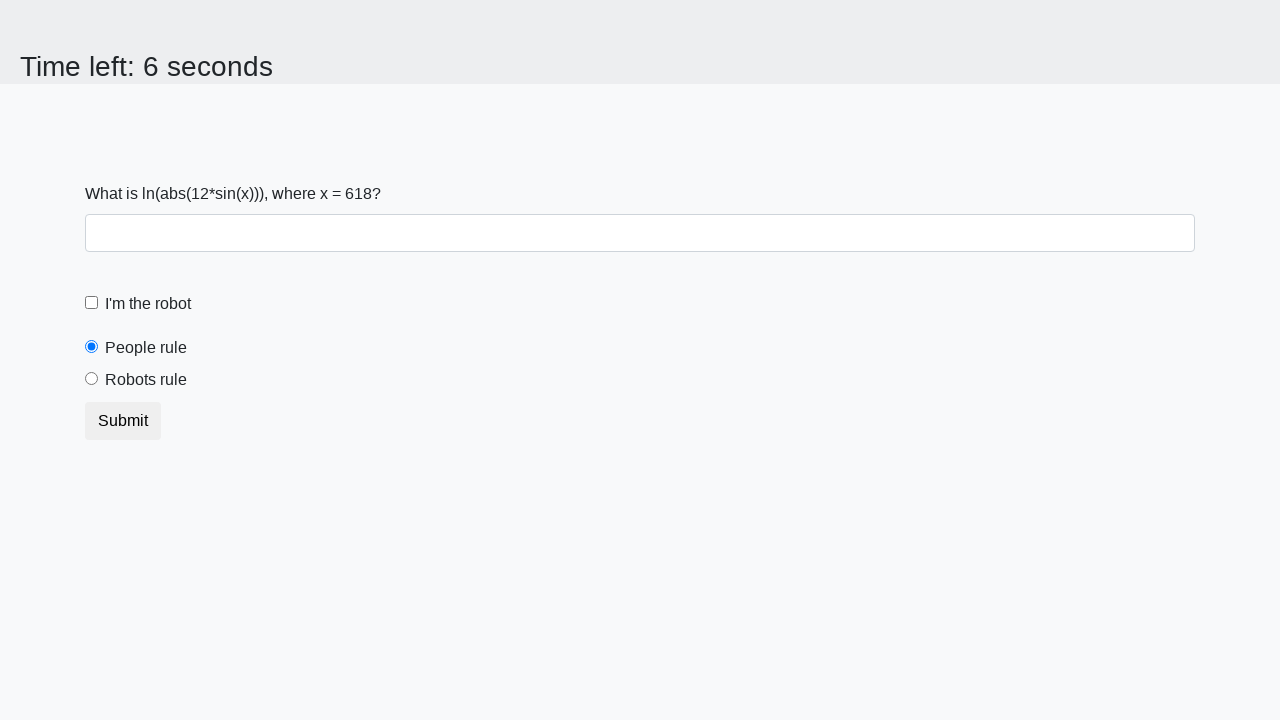

Located the input value element
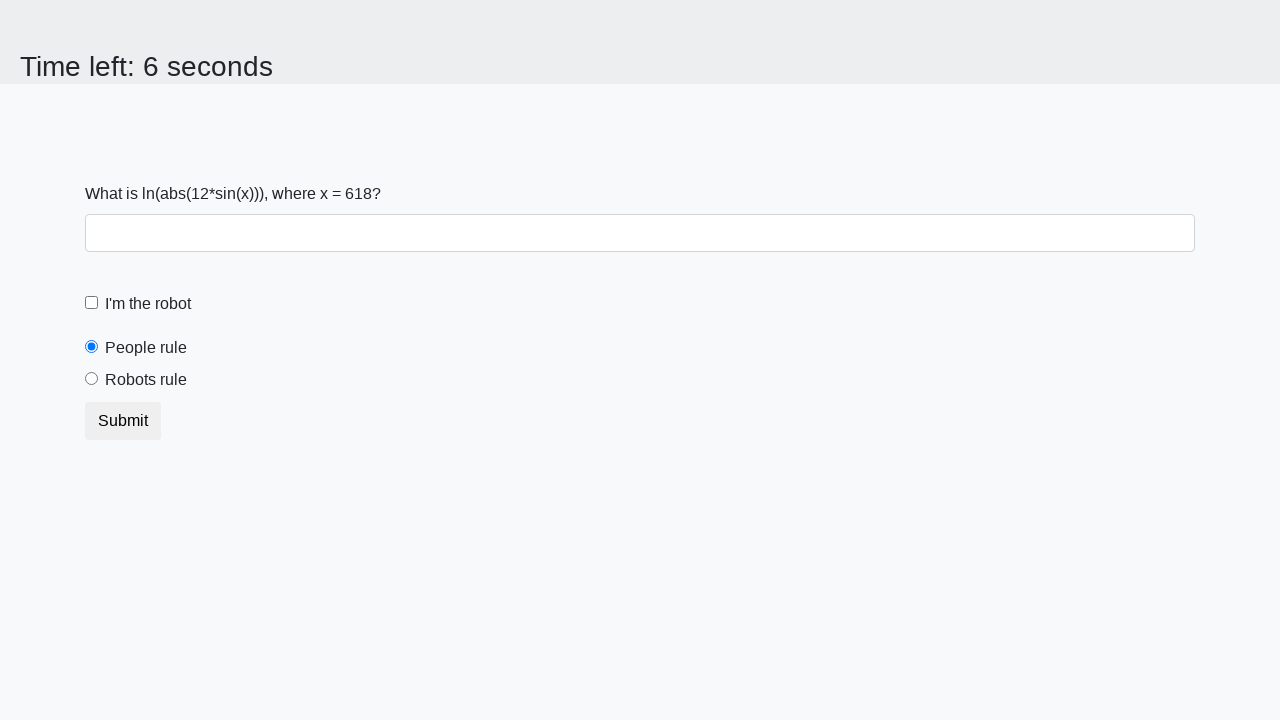

Extracted x value from page: 618
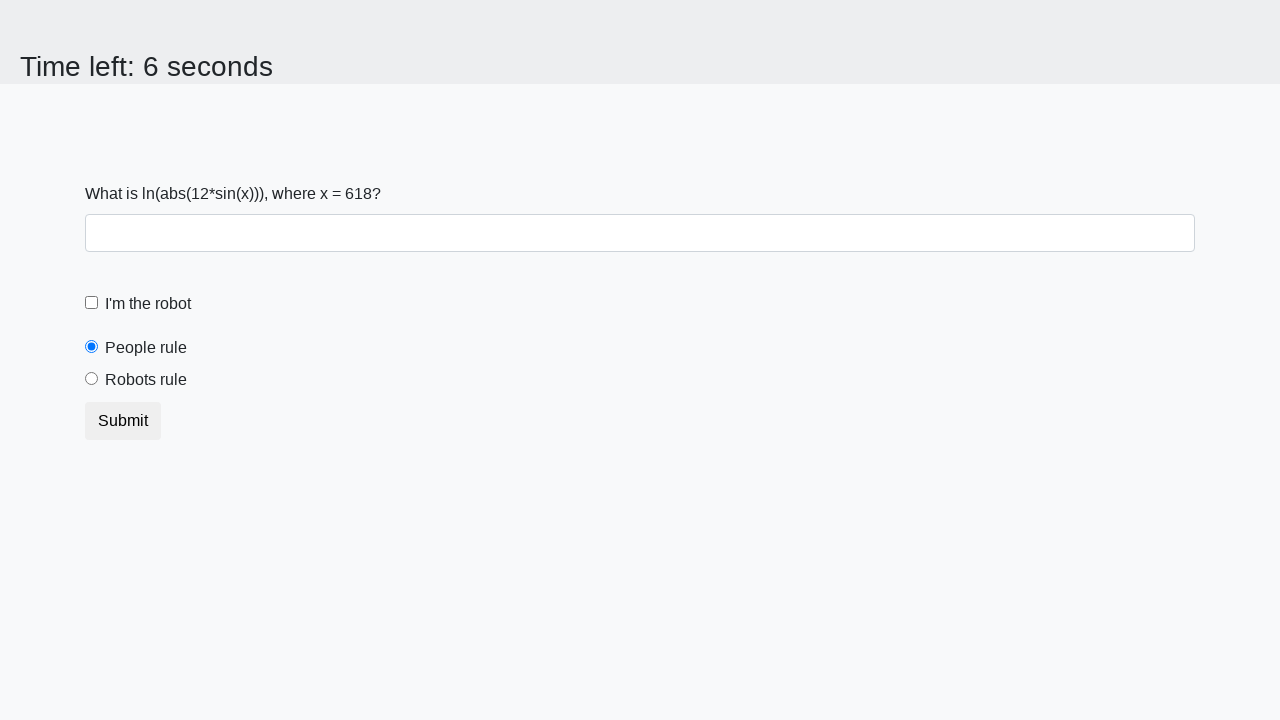

Calculated answer using formula: log(abs(12*sin(618))) = 2.2357120738976084
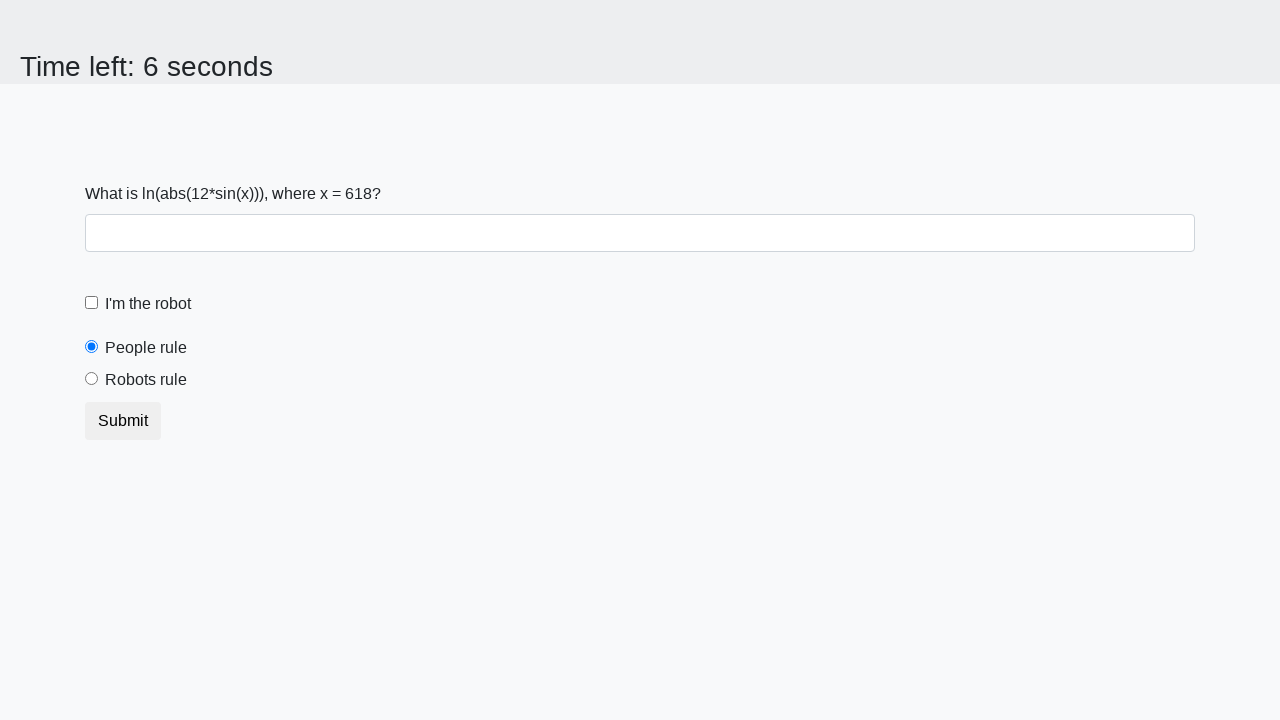

Filled answer field with calculated value: 2.2357120738976084 on #answer
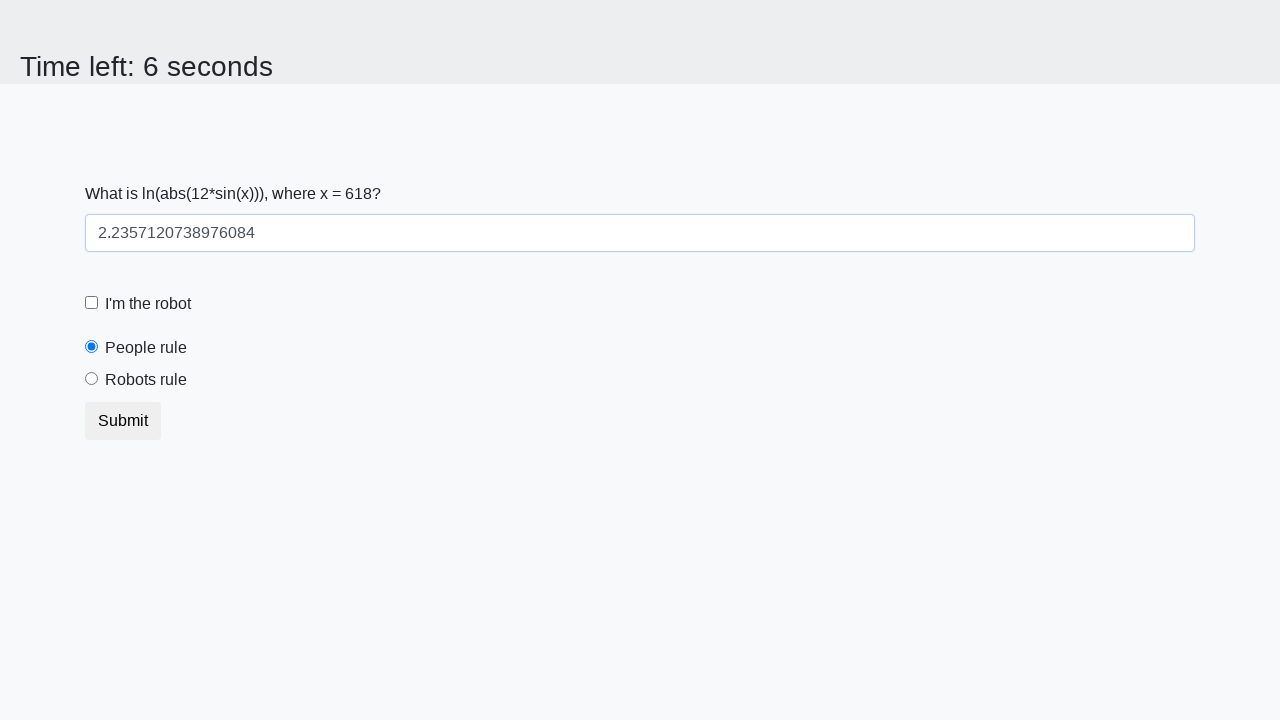

Checked the robot checkbox at (92, 303) on #robotCheckbox
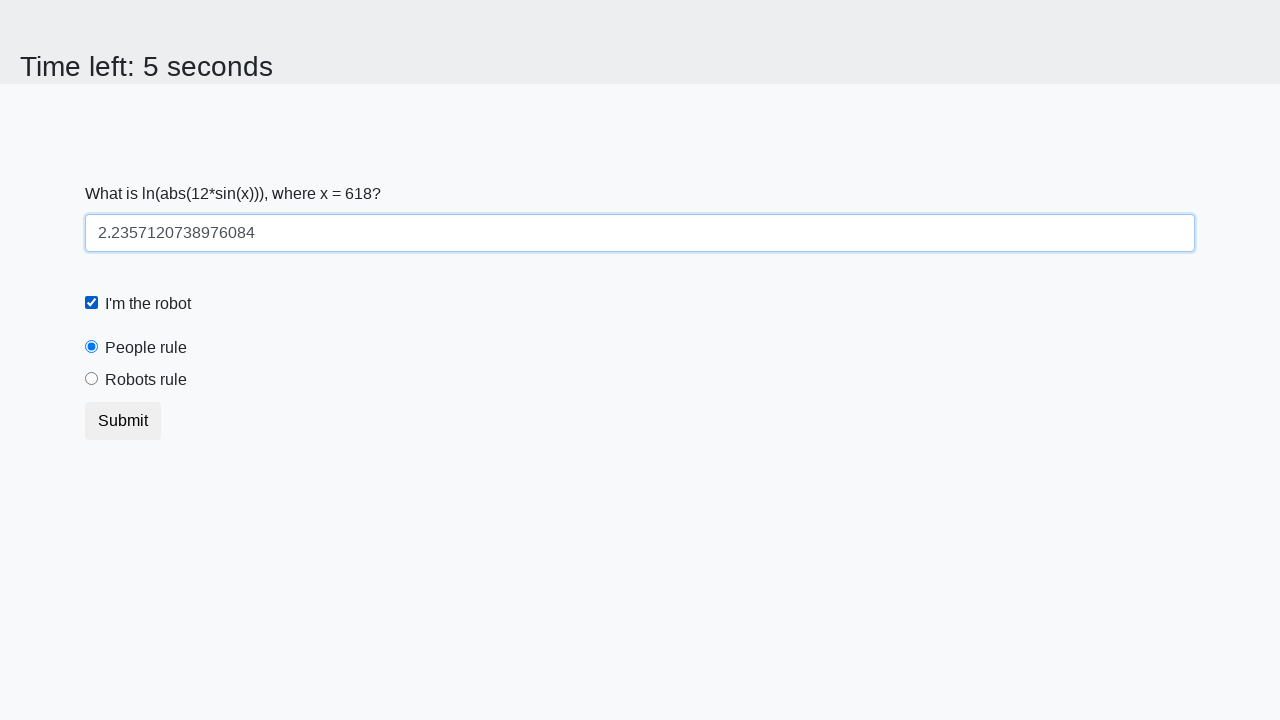

Verified human radio button is selected by default
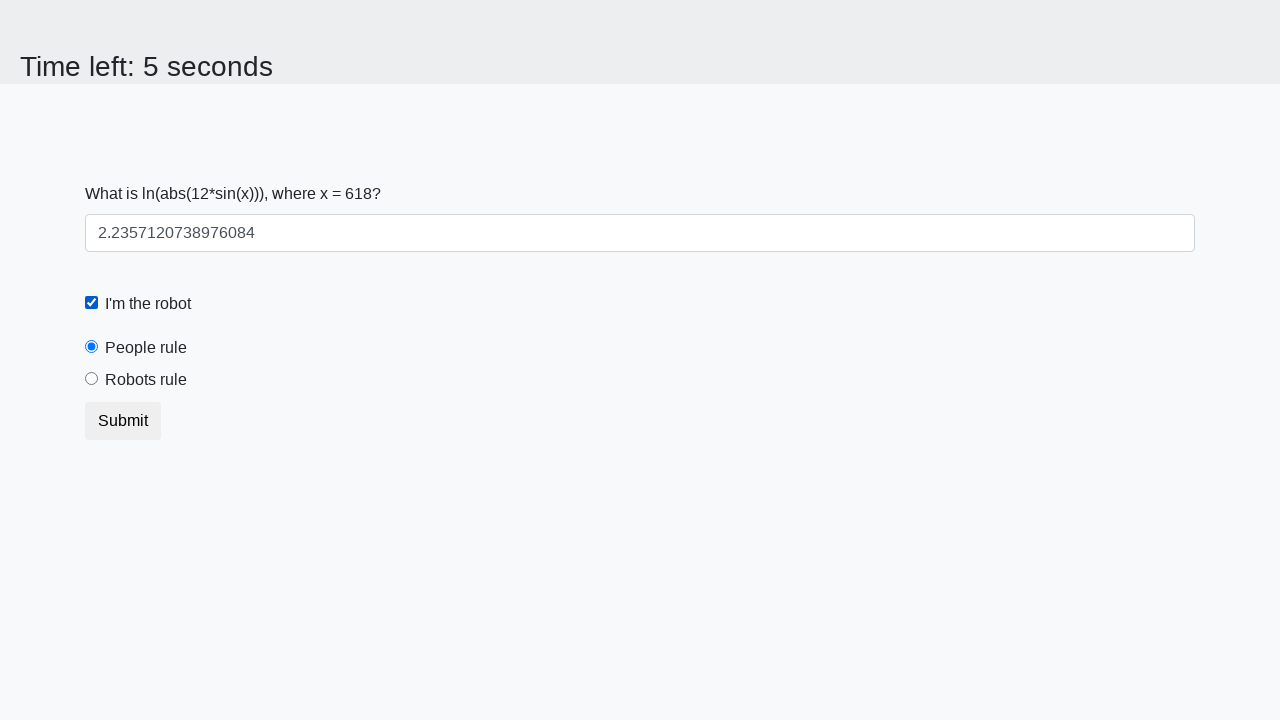

Assertion passed: human radio button was selected by default
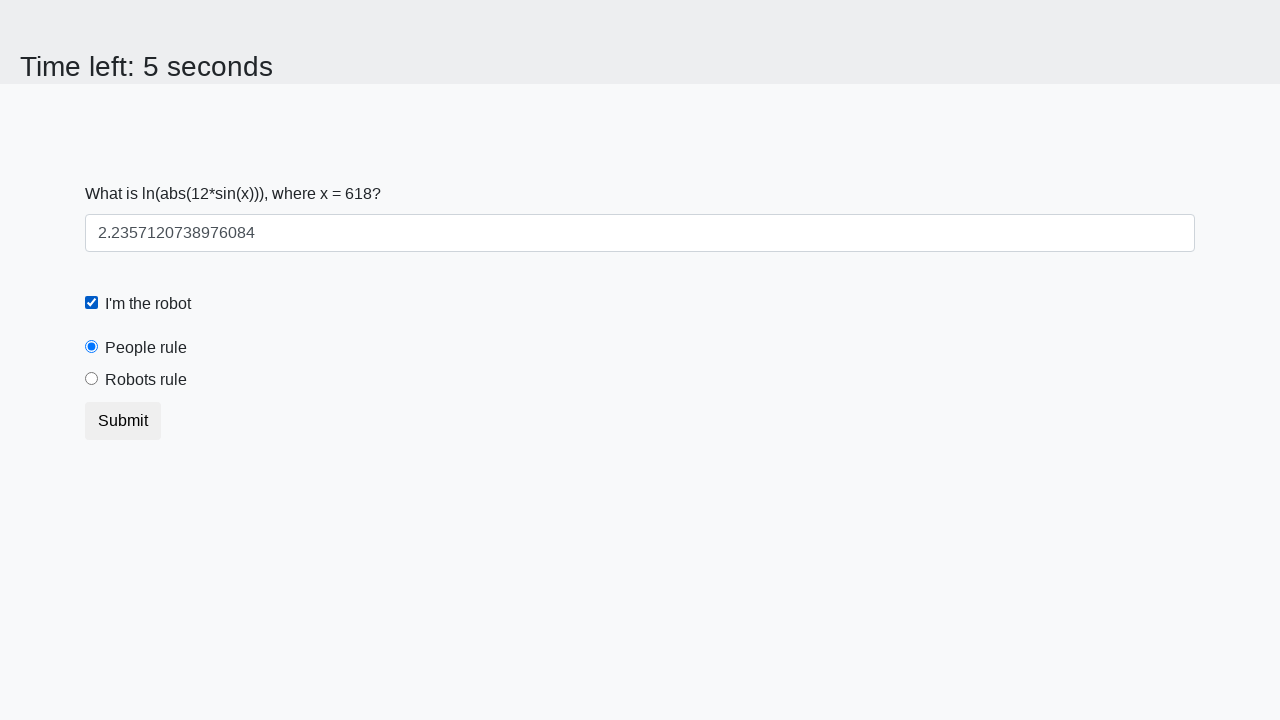

Selected the robot radio button at (92, 379) on #robotsRule
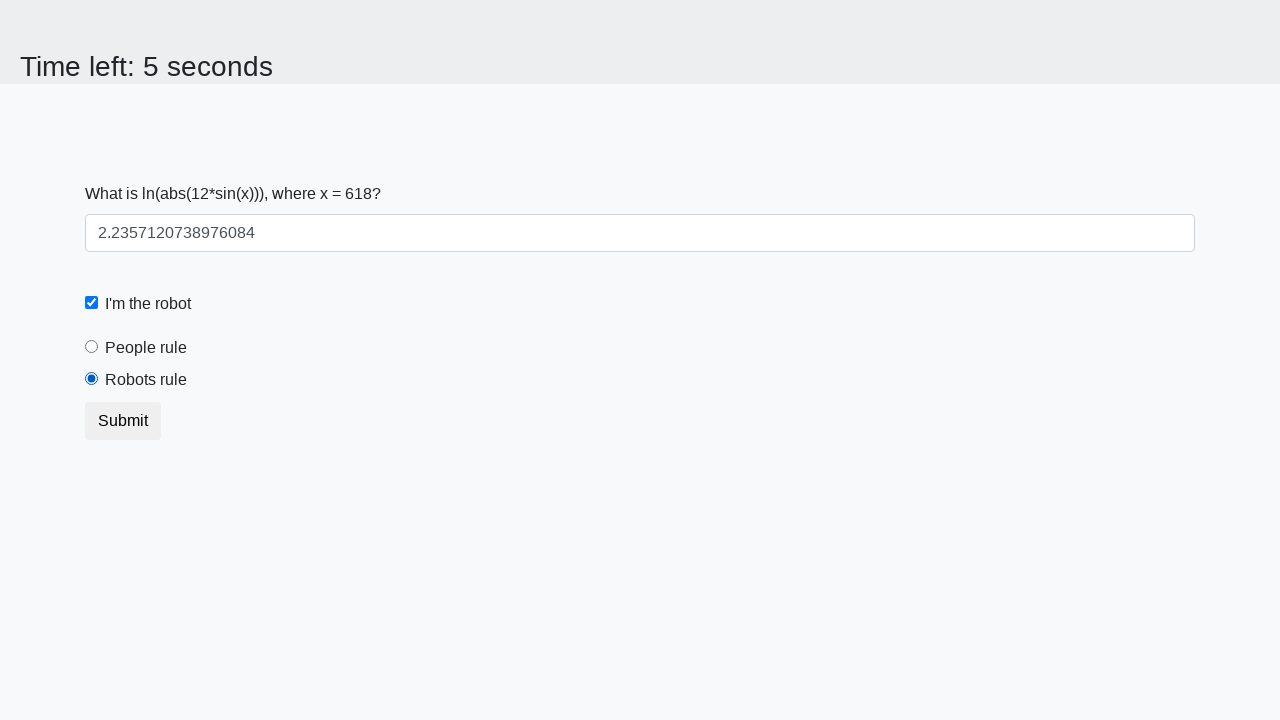

Clicked the submit button at (123, 421) on button.btn
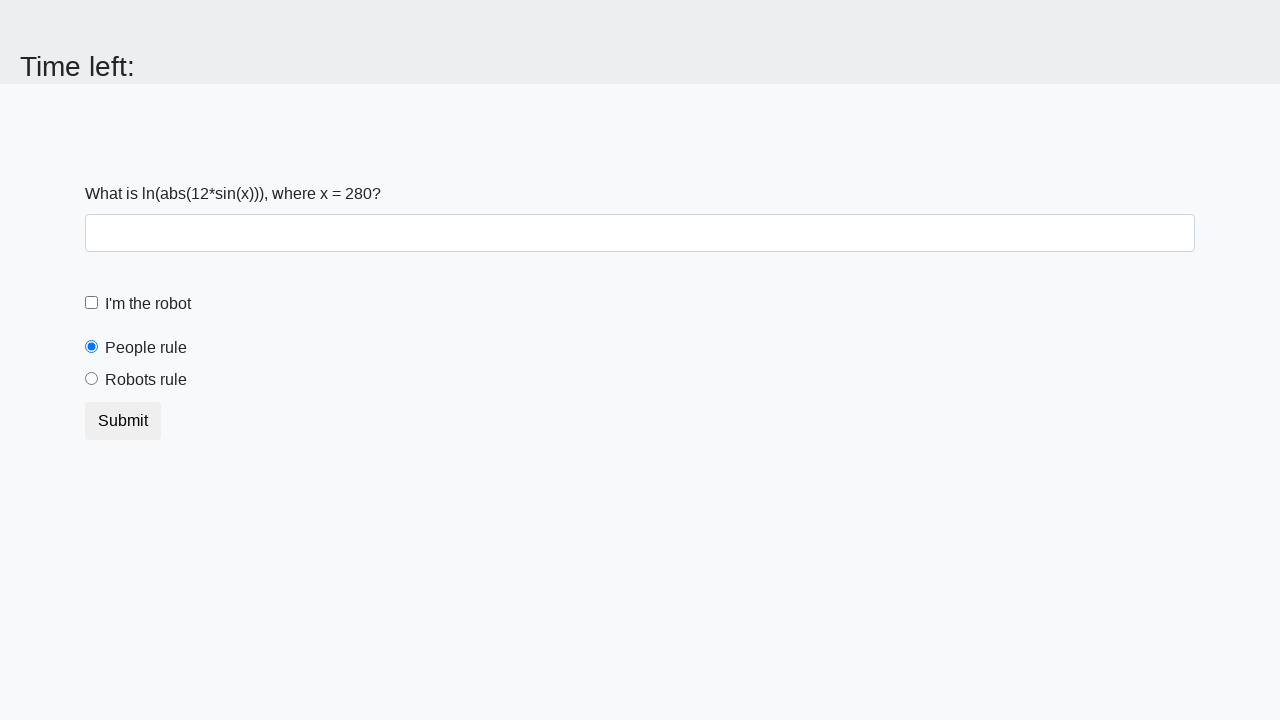

Waited 1000ms for form submission result
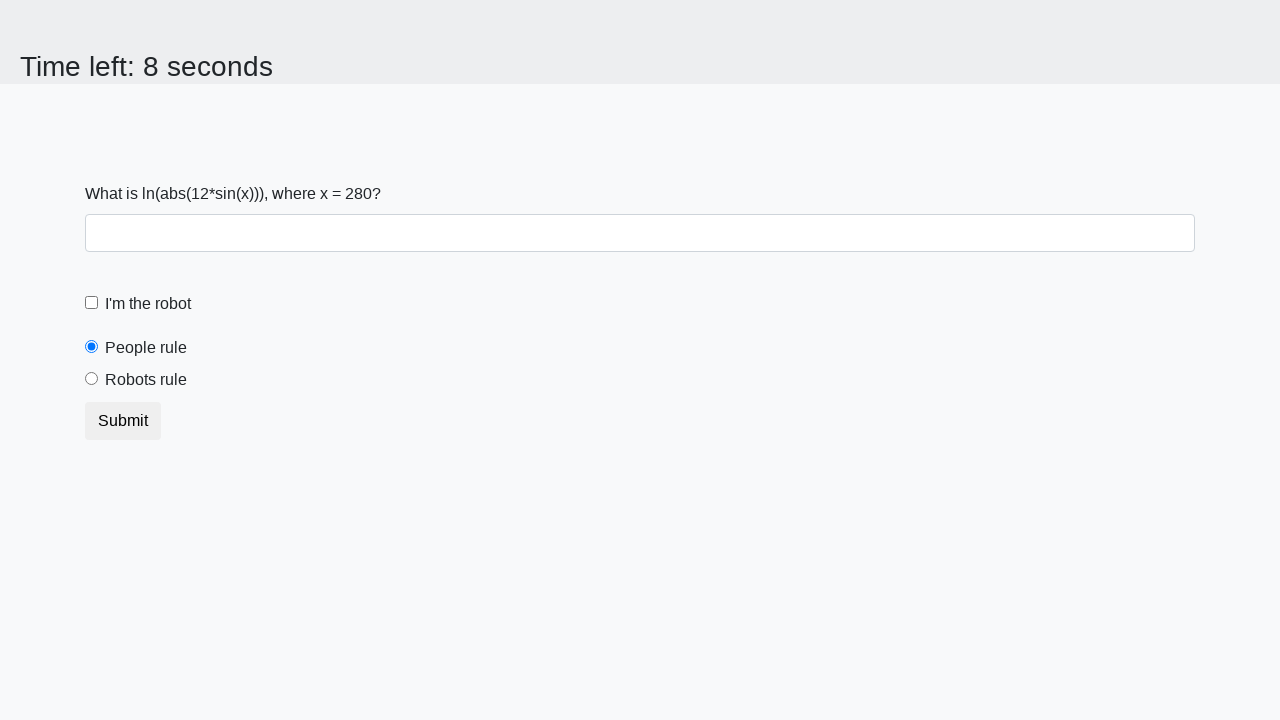

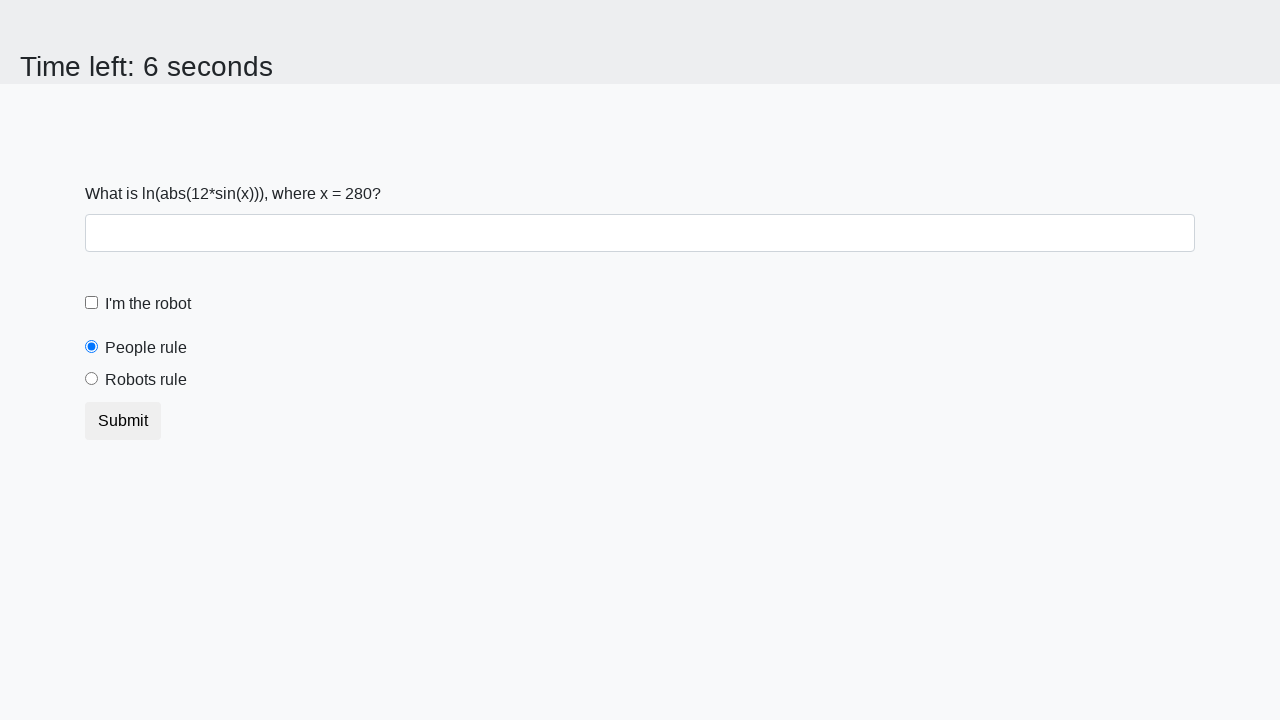